Tests jQuery UI drag and drop functionality by dragging an element and dropping it onto a target, then navigates to the Resizable page

Starting URL: https://jqueryui.com/droppable/

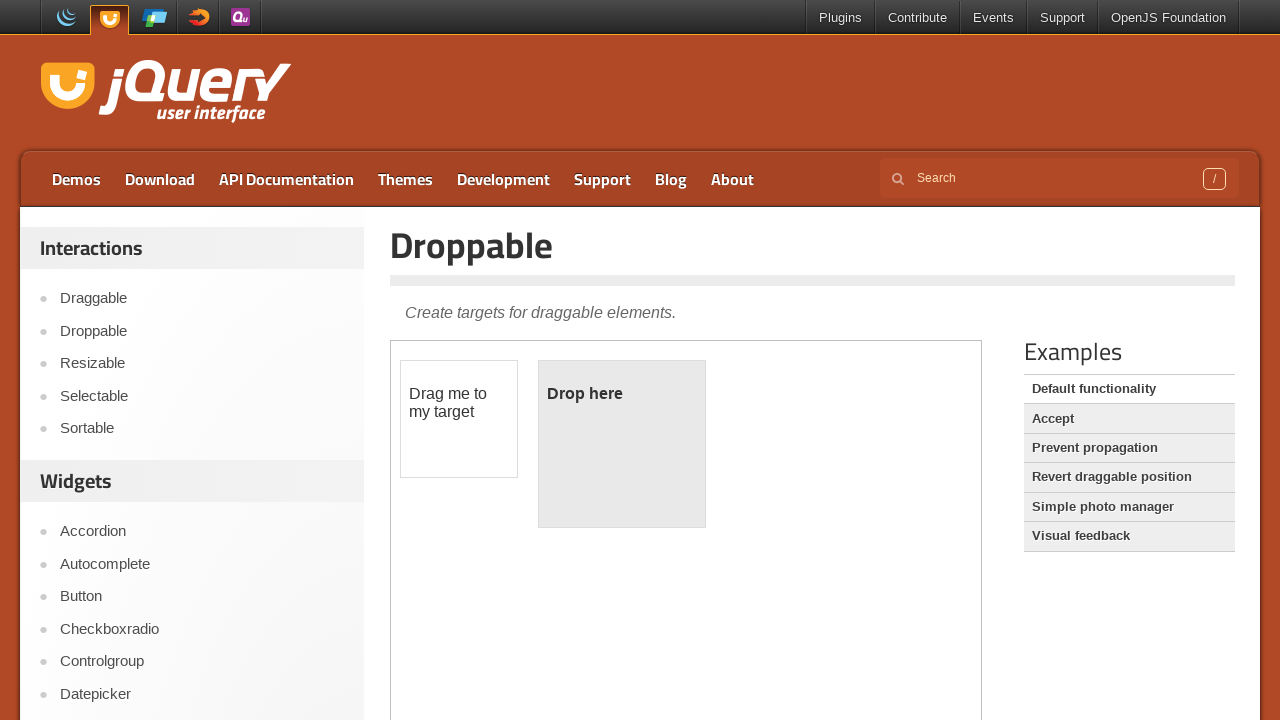

Located the demo iframe for drag-drop functionality
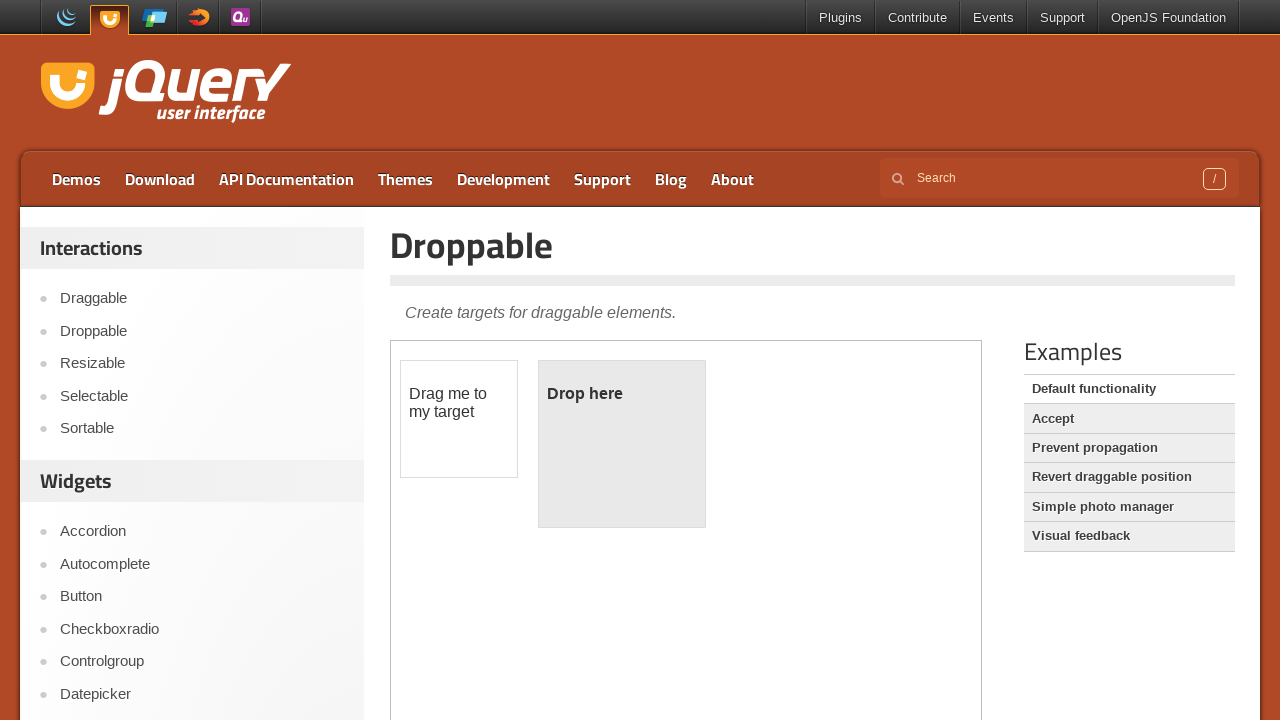

Located the draggable element
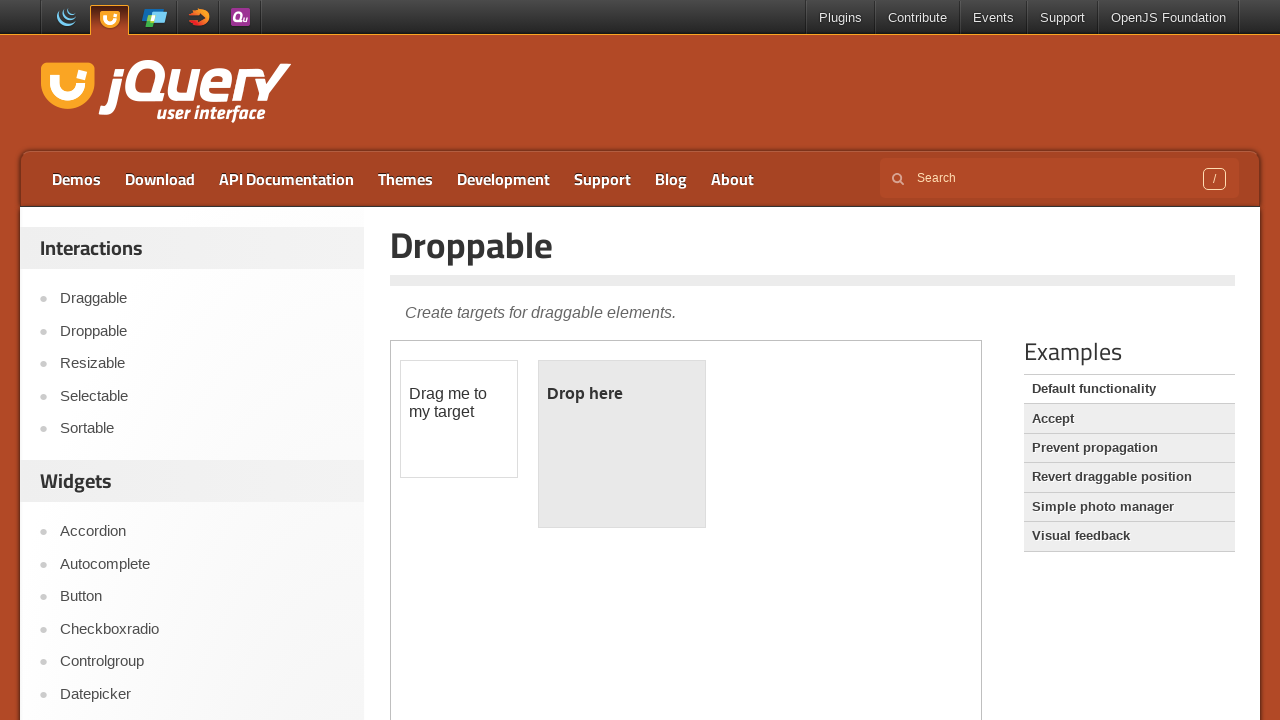

Located the droppable target element
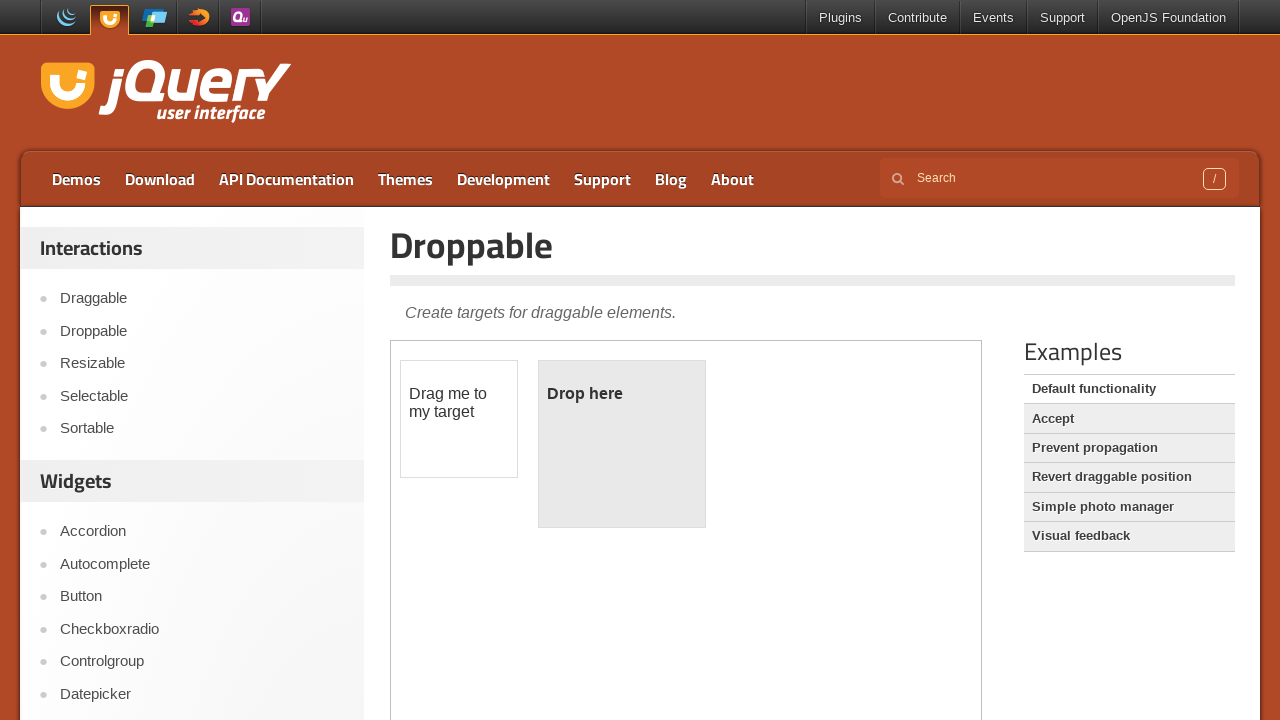

Dragged element onto droppable target at (622, 444)
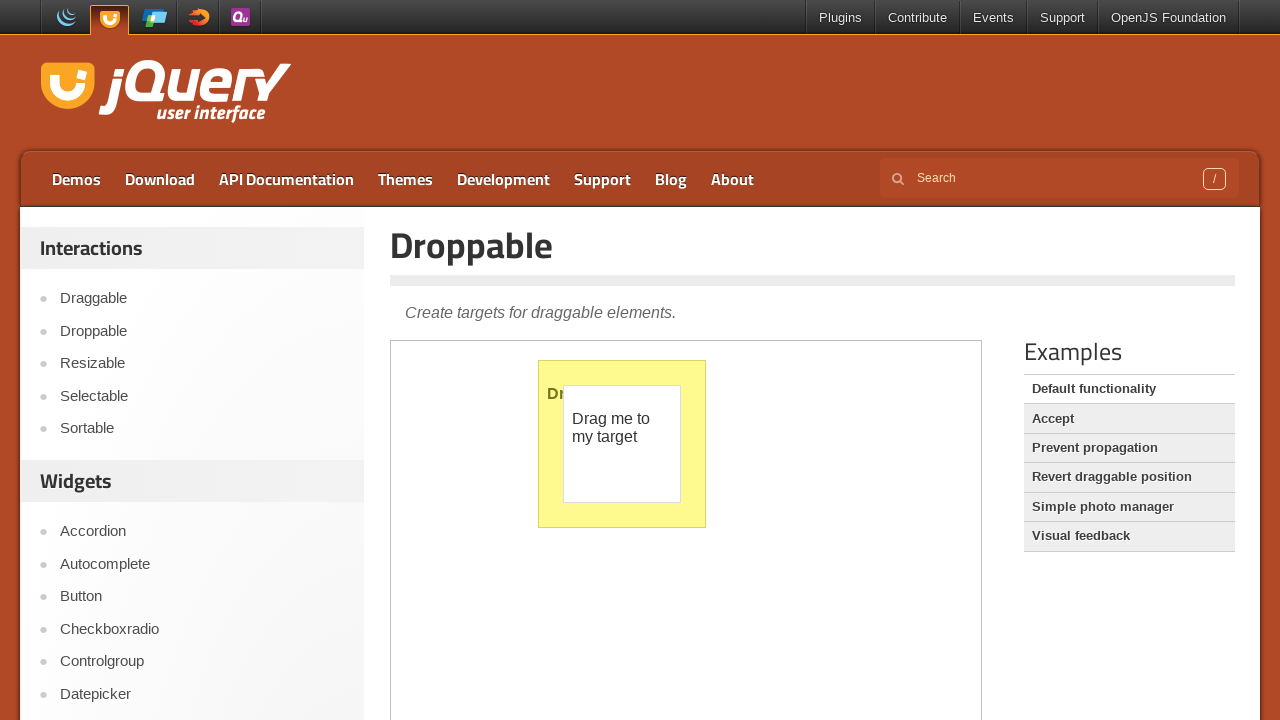

Clicked on Resizable link to navigate to next page at (202, 364) on a:text('Resizable')
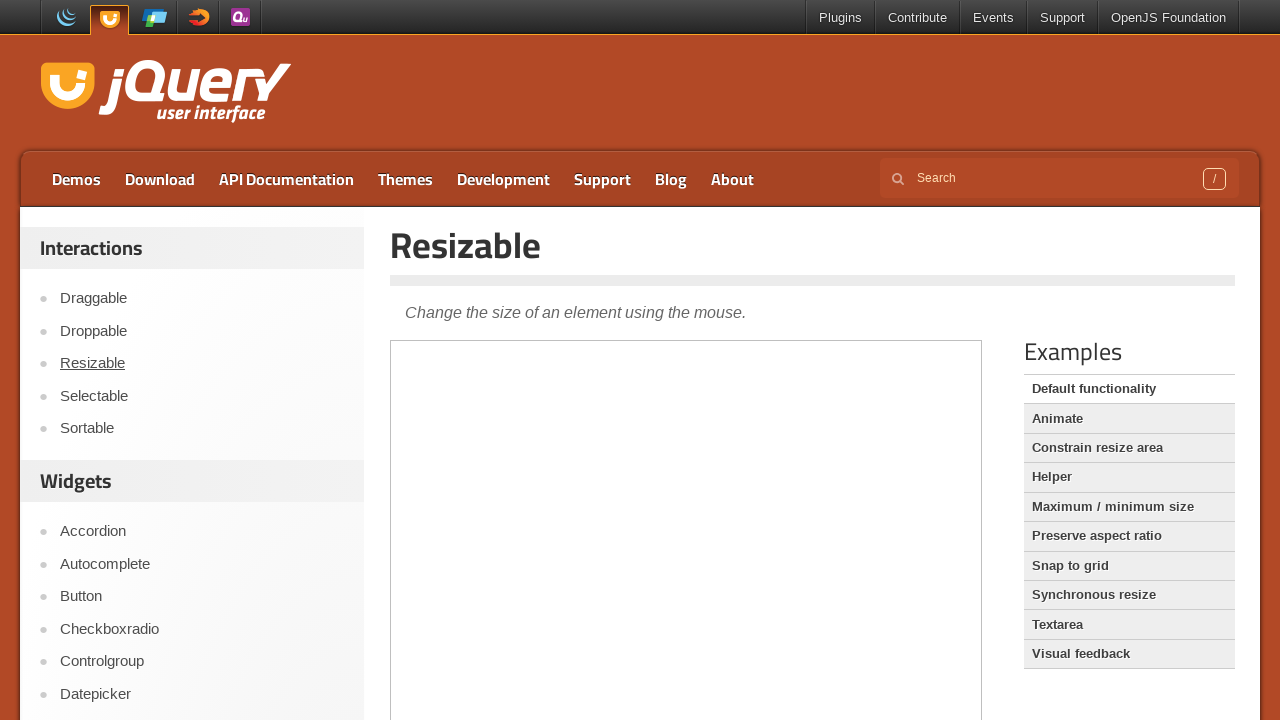

Page load completed after navigation to Resizable page
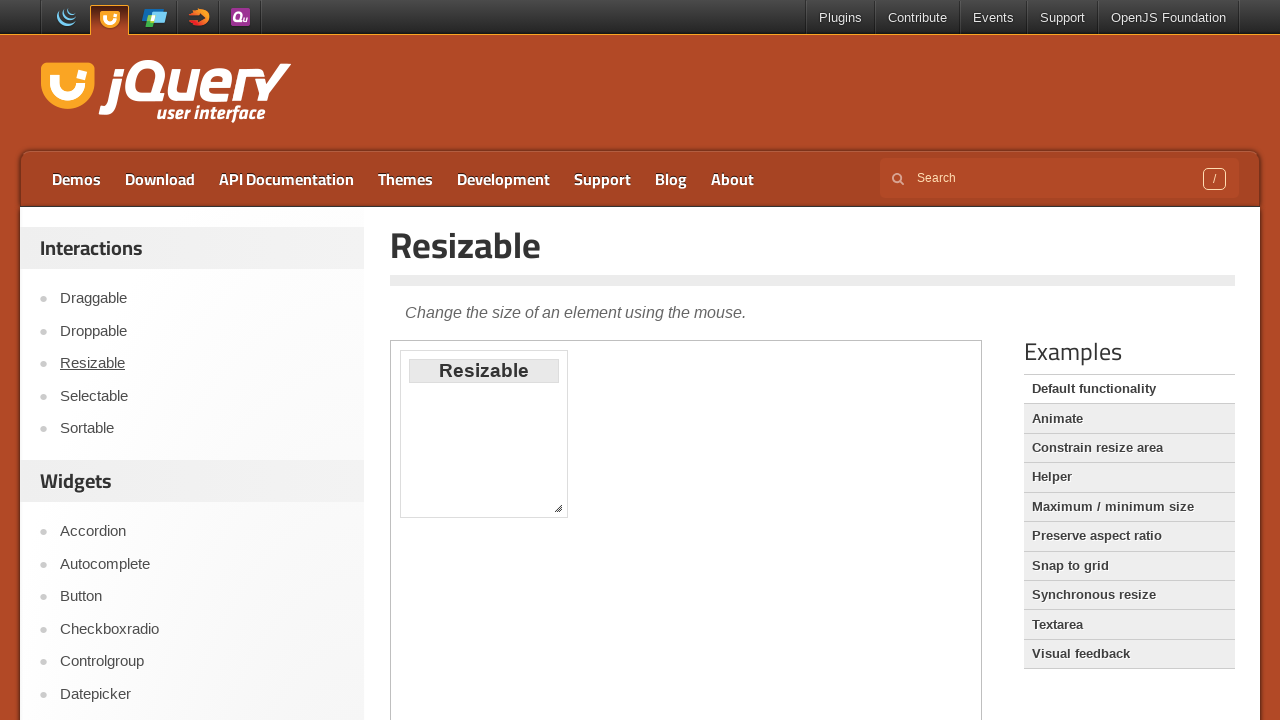

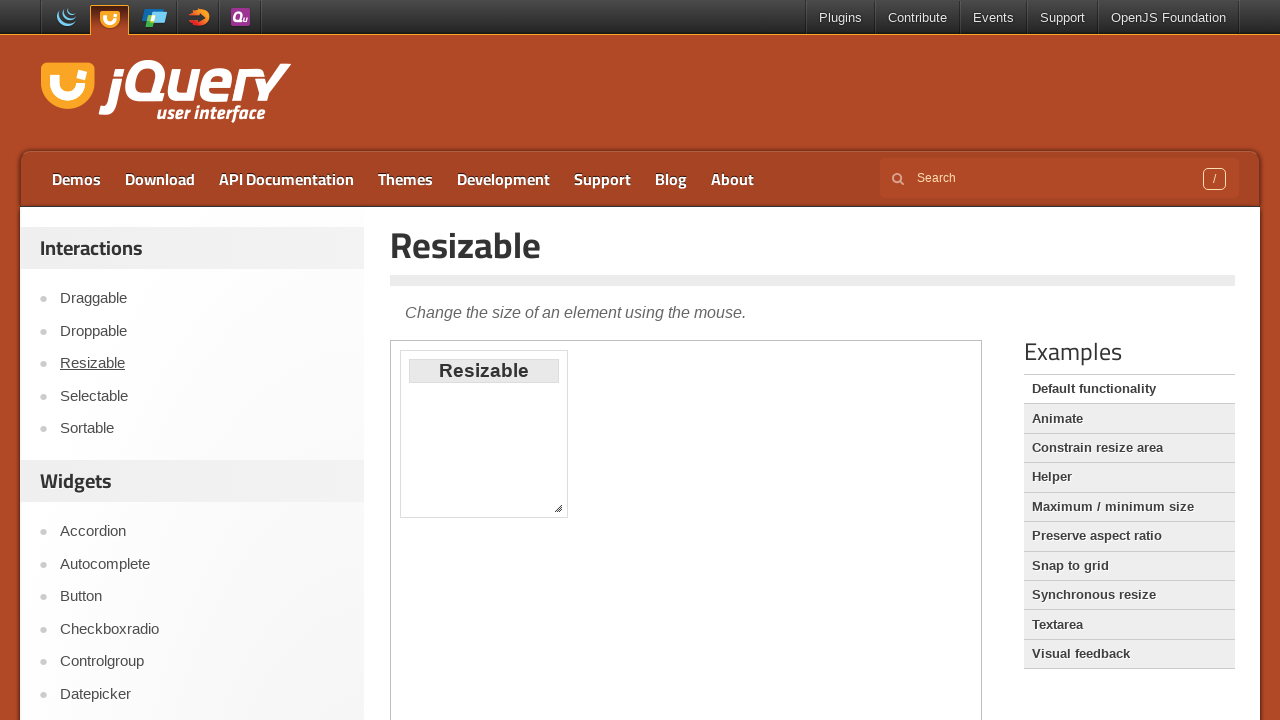